Navigates to the WebGL aquarium demo page and waits for the 3D aquarium animation to load and render.

Starting URL: https://webglsamples.org/aquarium/aquarium.html

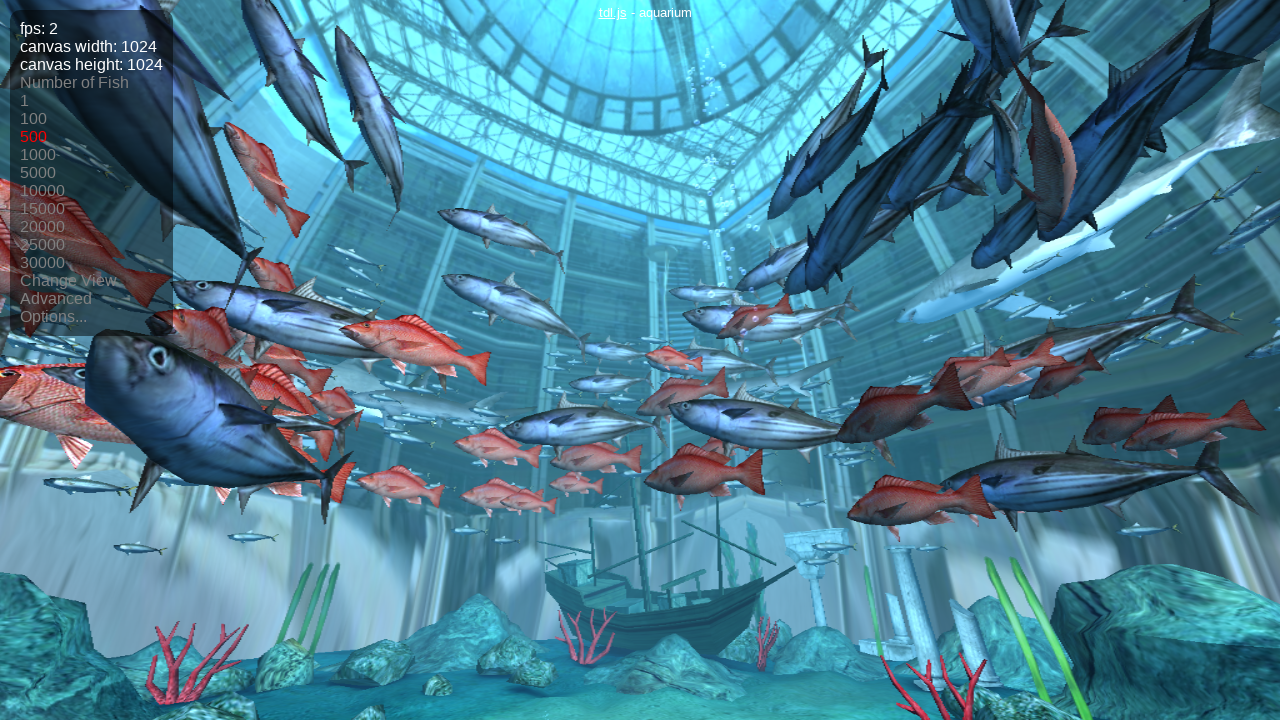

Navigated to WebGL aquarium demo page
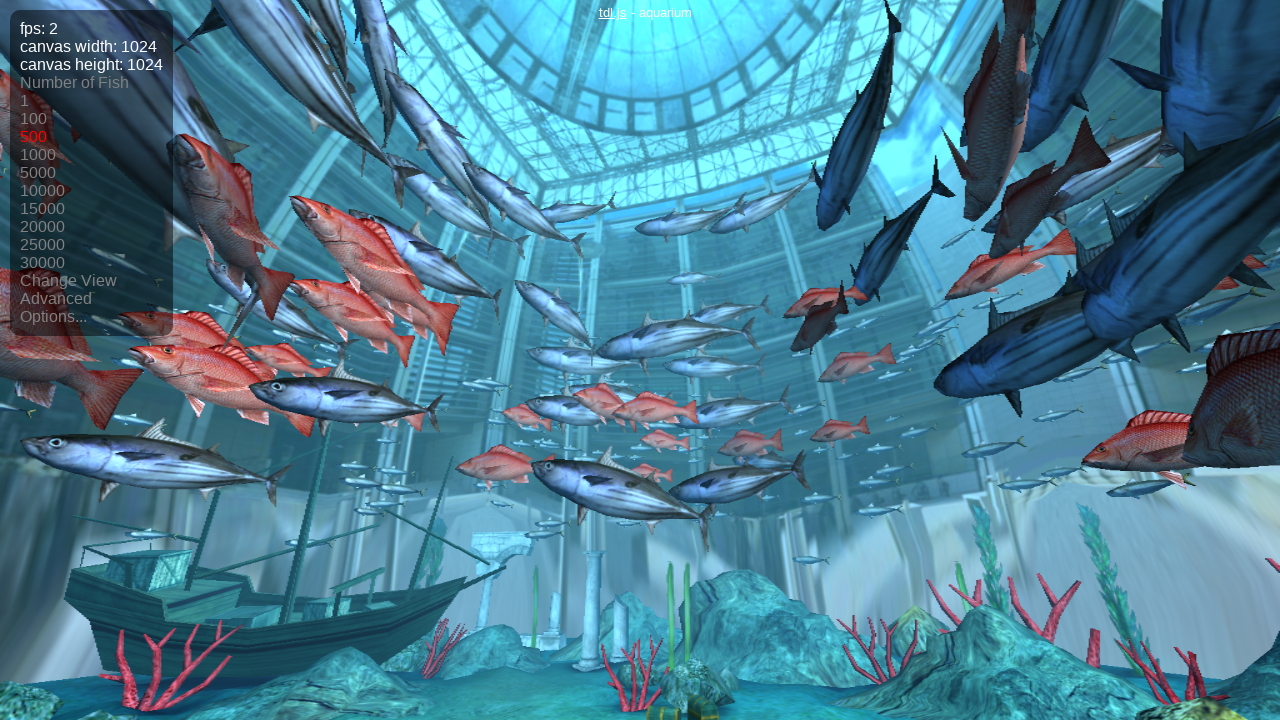

Page reached network idle state
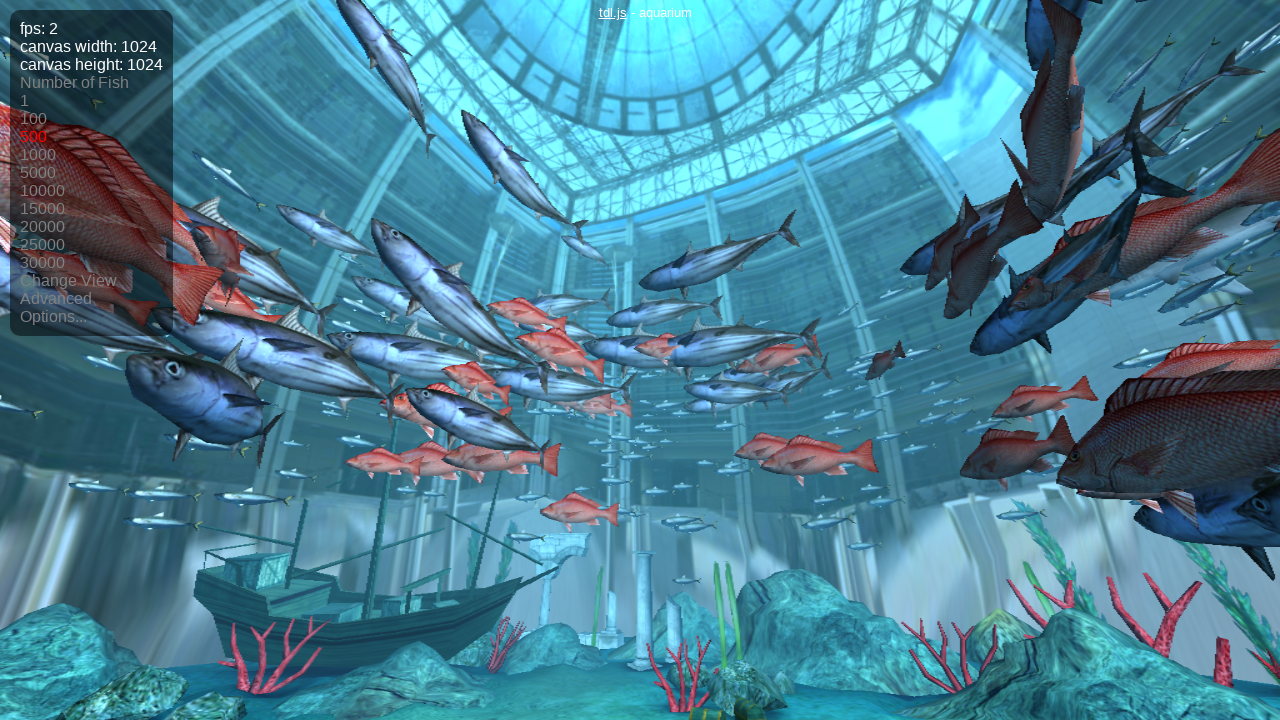

Waited 5 seconds for WebGL aquarium animation to render
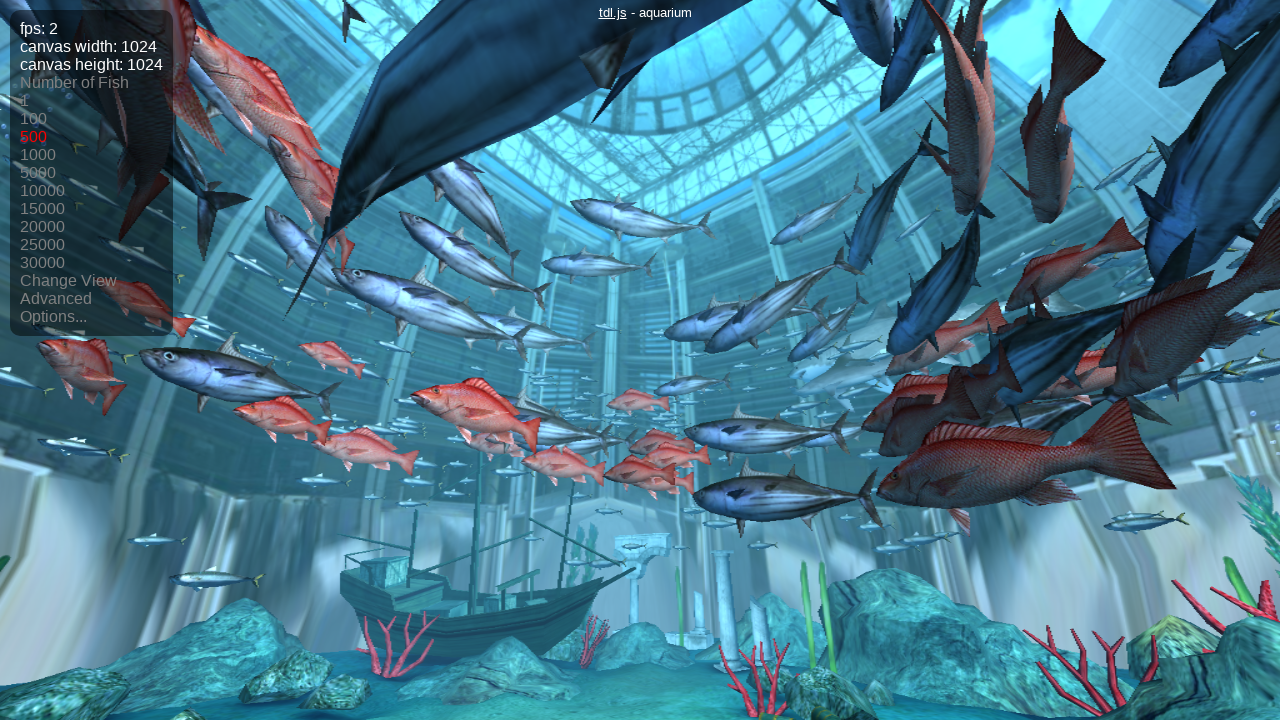

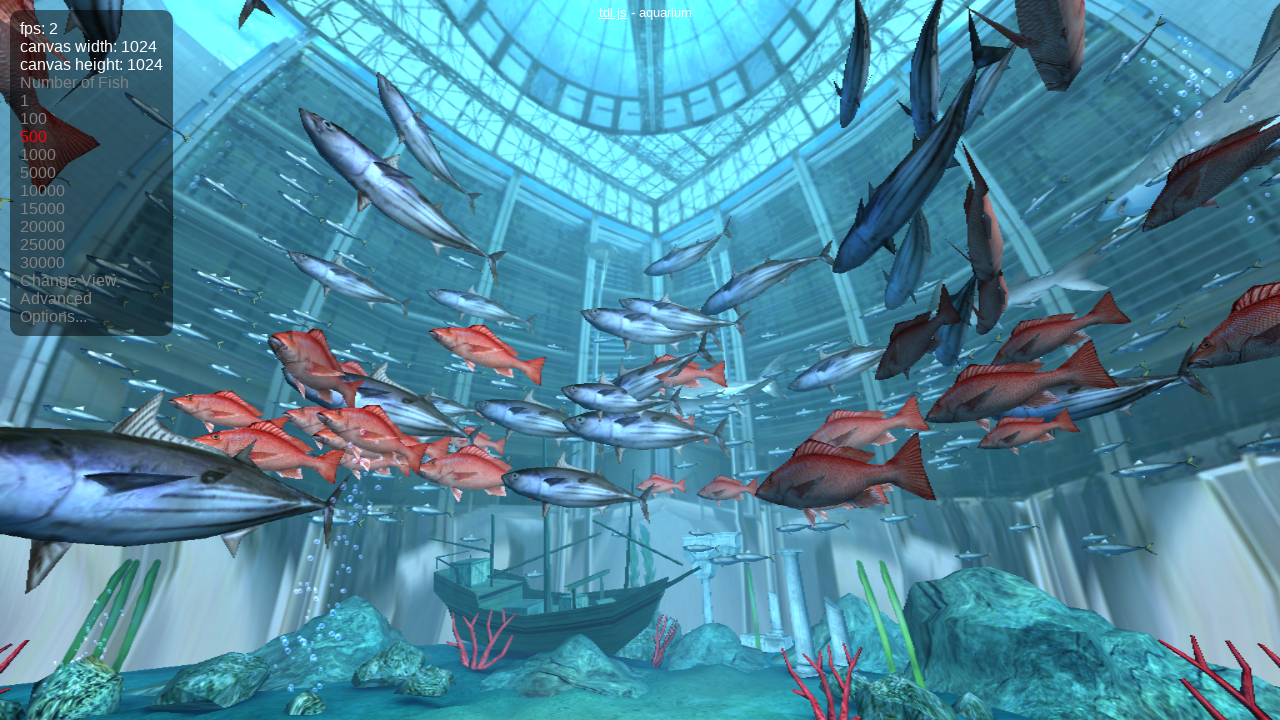